Tests drag and drop functionality by switching to an iframe and dragging an element from source to target

Starting URL: https://jqueryui.com/droppable/

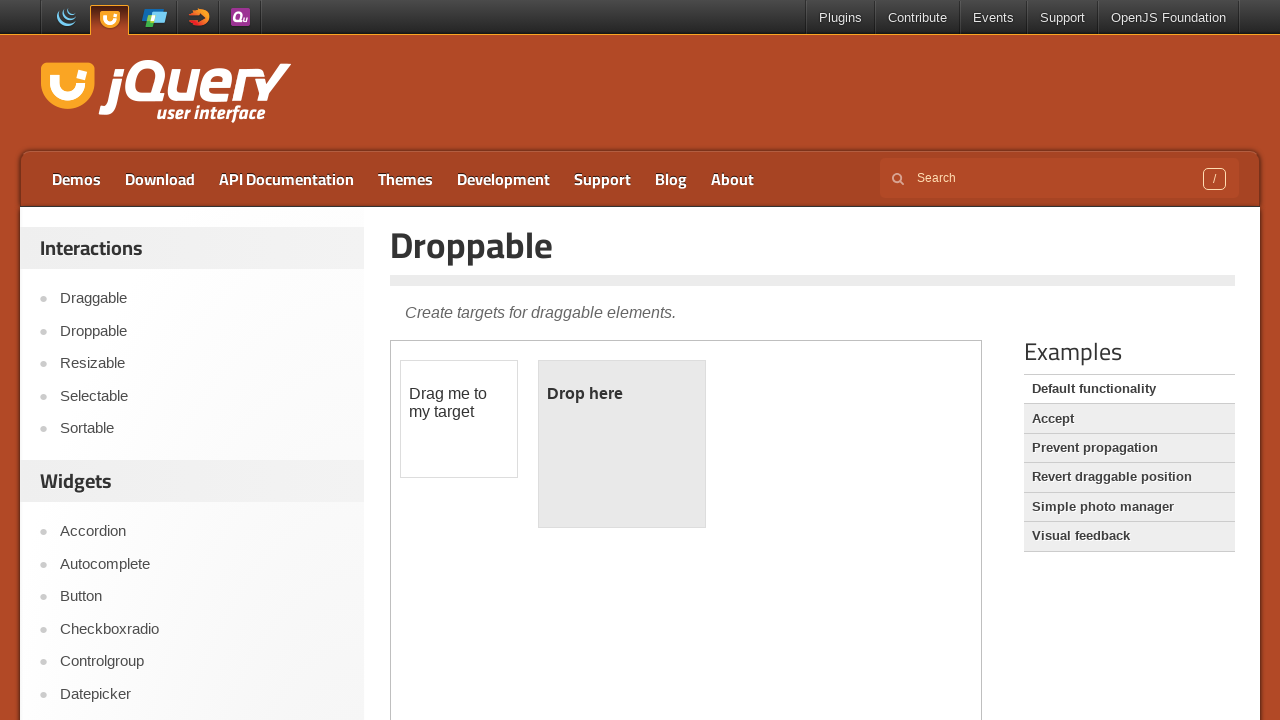

Counted 1 iframe(s) on the page
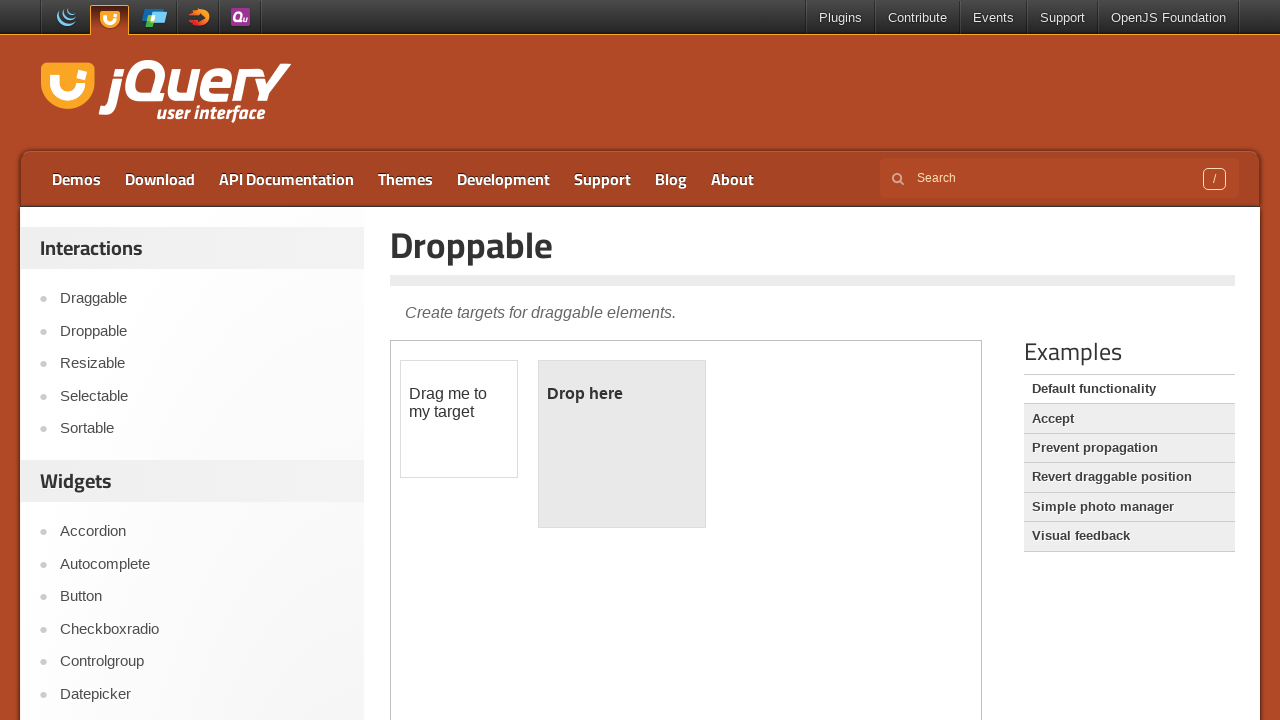

Switched to the first iframe
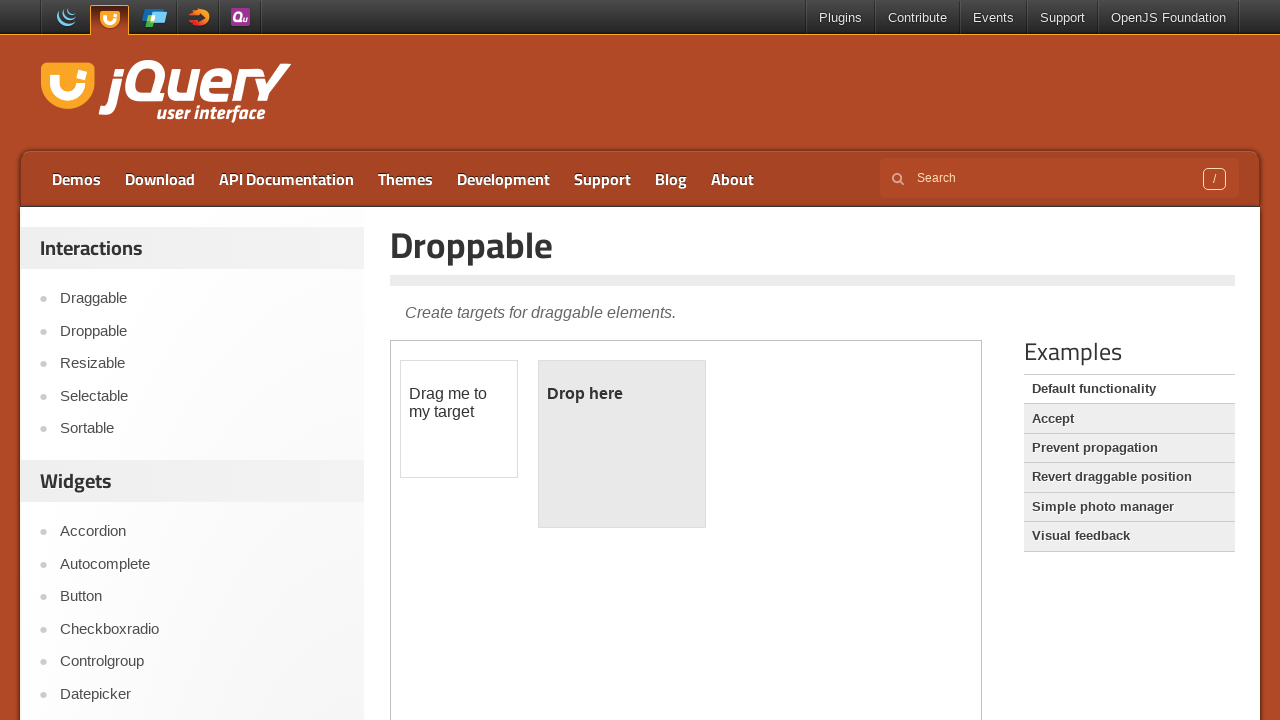

Located the draggable element (#draggable) in the iframe
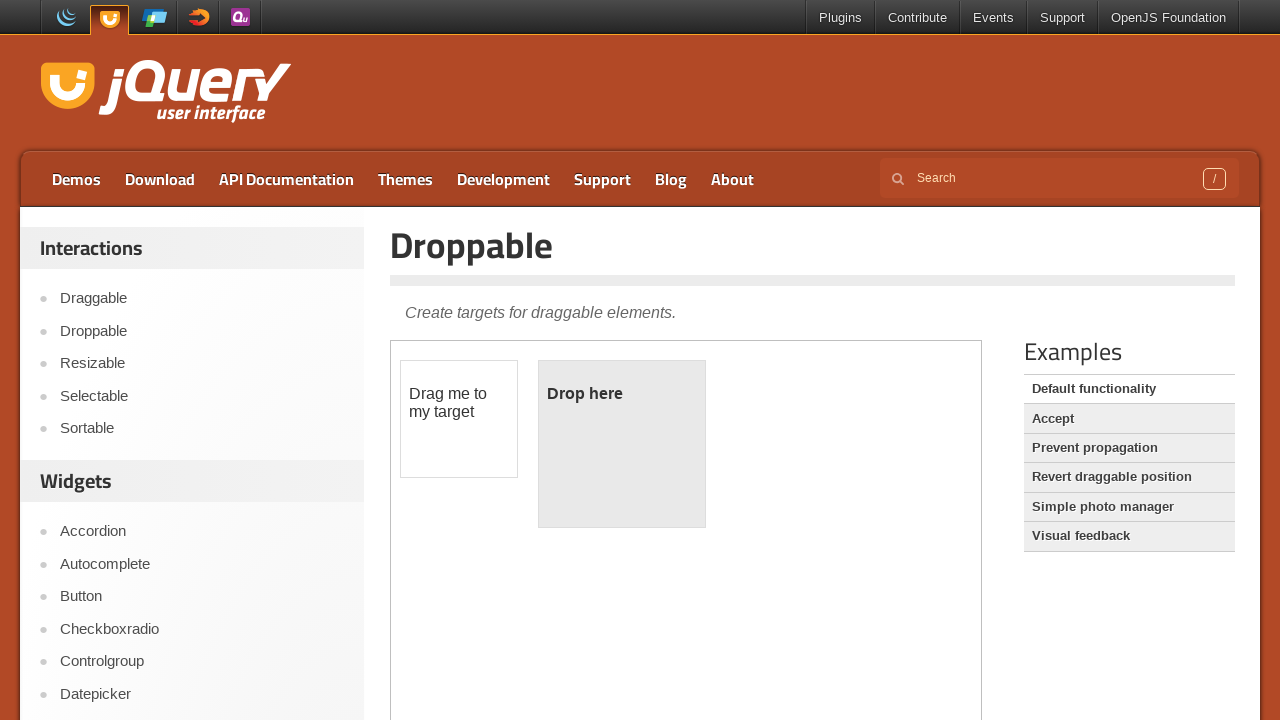

Located the droppable target element (#droppable) in the iframe
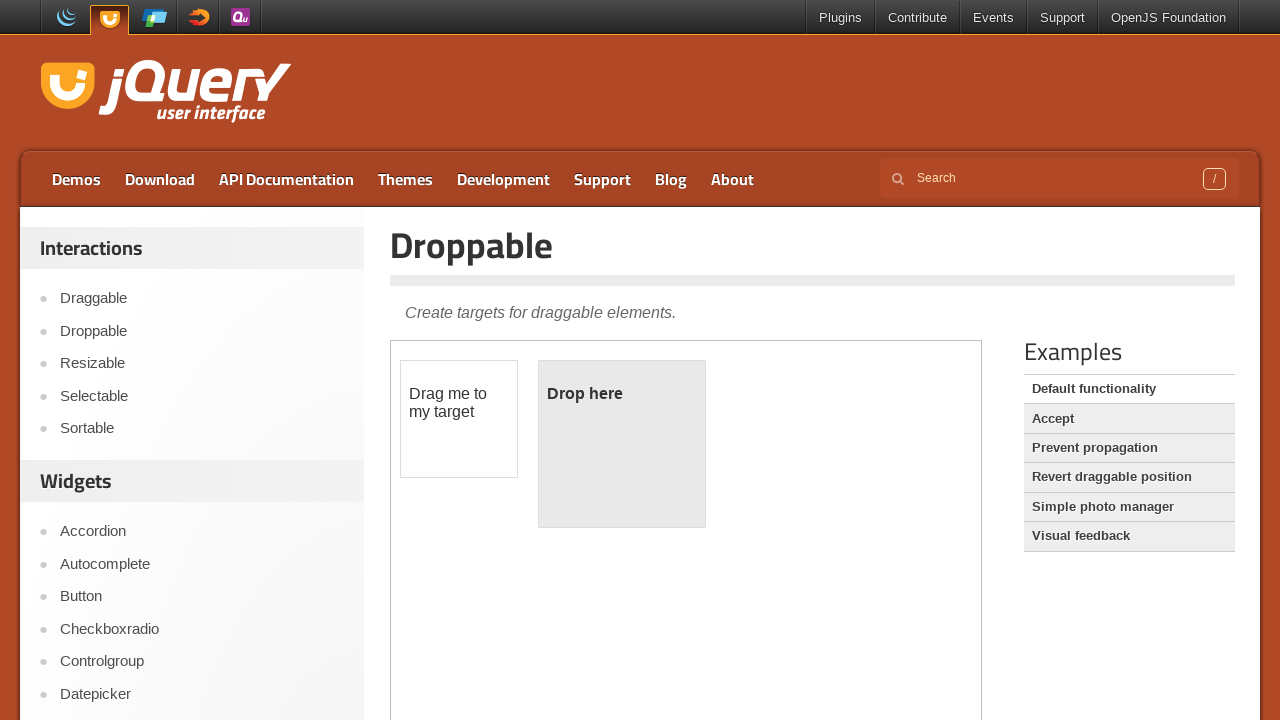

Dragged the draggable element to the droppable target at (622, 444)
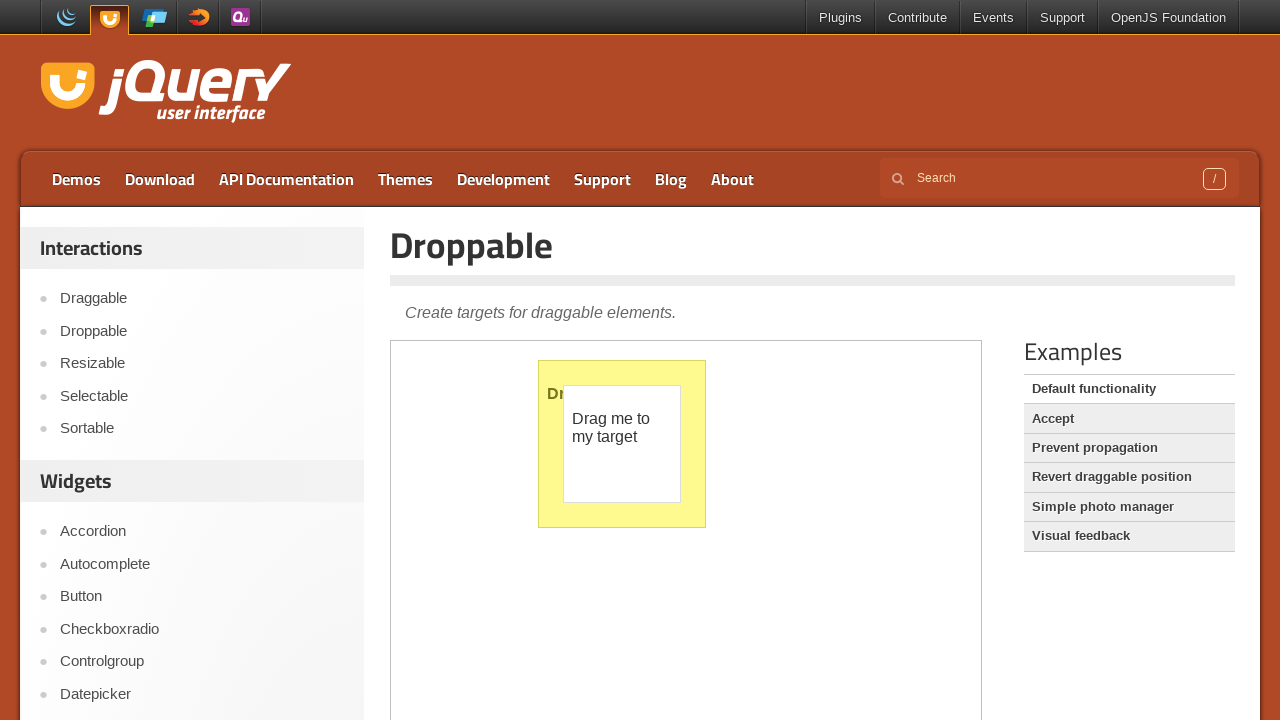

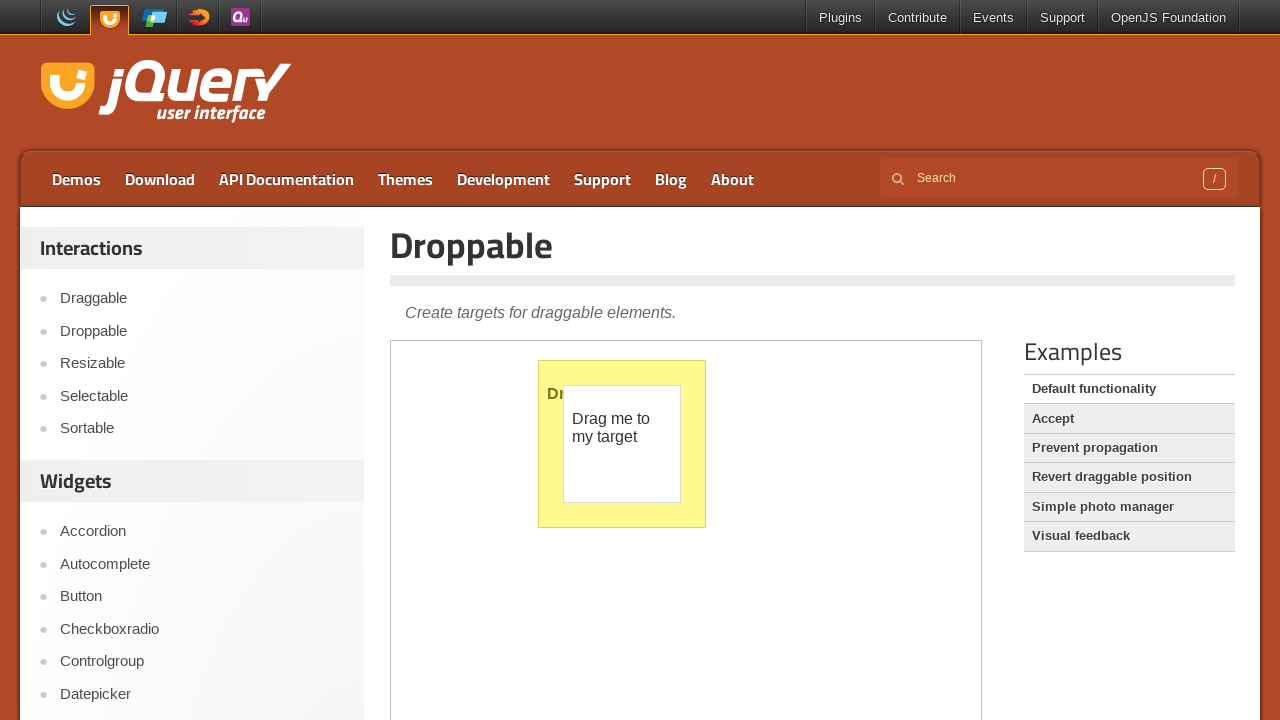